Tests context menu by right-clicking on a designated area and accepting the resulting alert

Starting URL: http://the-internet.herokuapp.com/

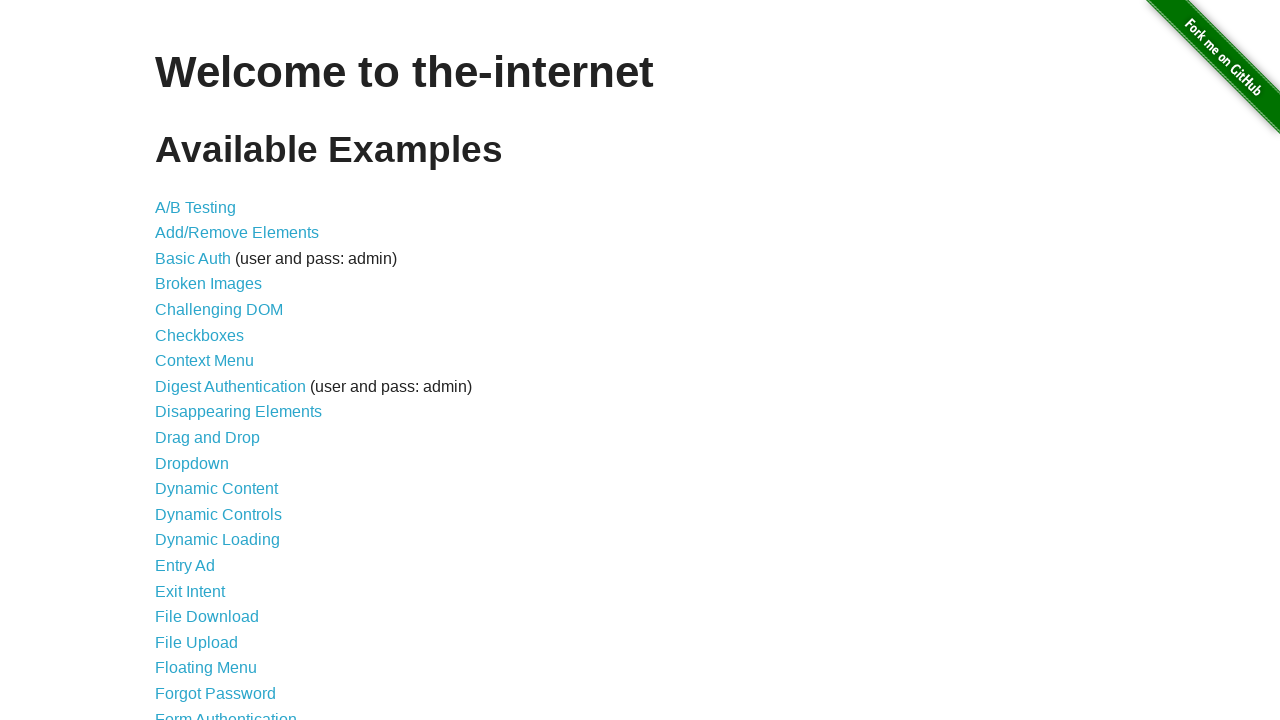

Clicked on Context Menu link at (204, 361) on text=Context Menu
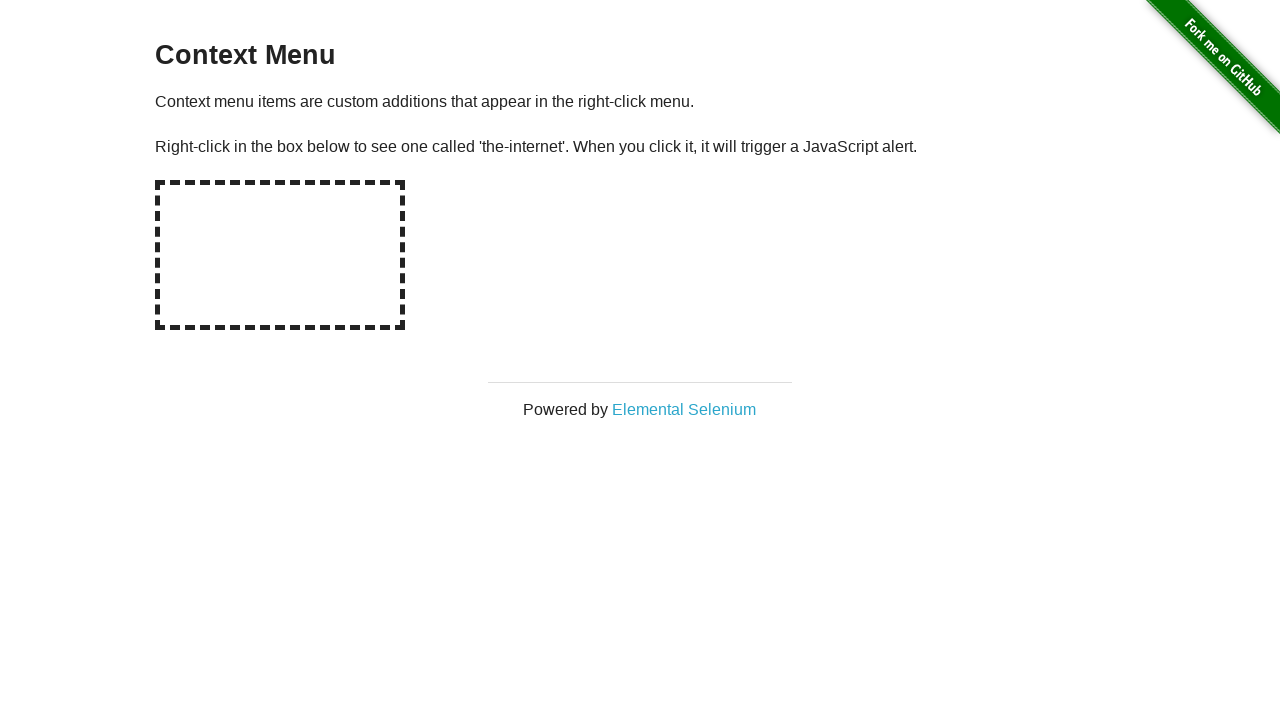

Right-clicked on hot-spot area at (280, 255) on #hot-spot
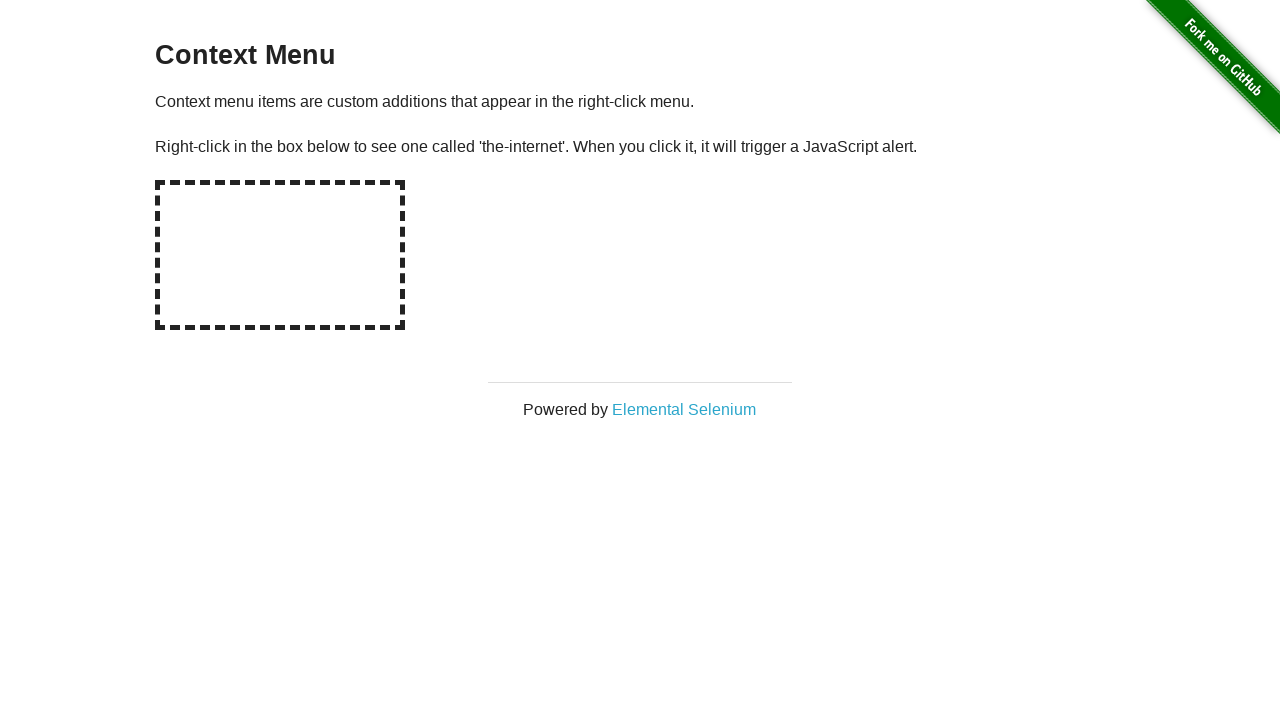

Set up dialog handler to accept alerts
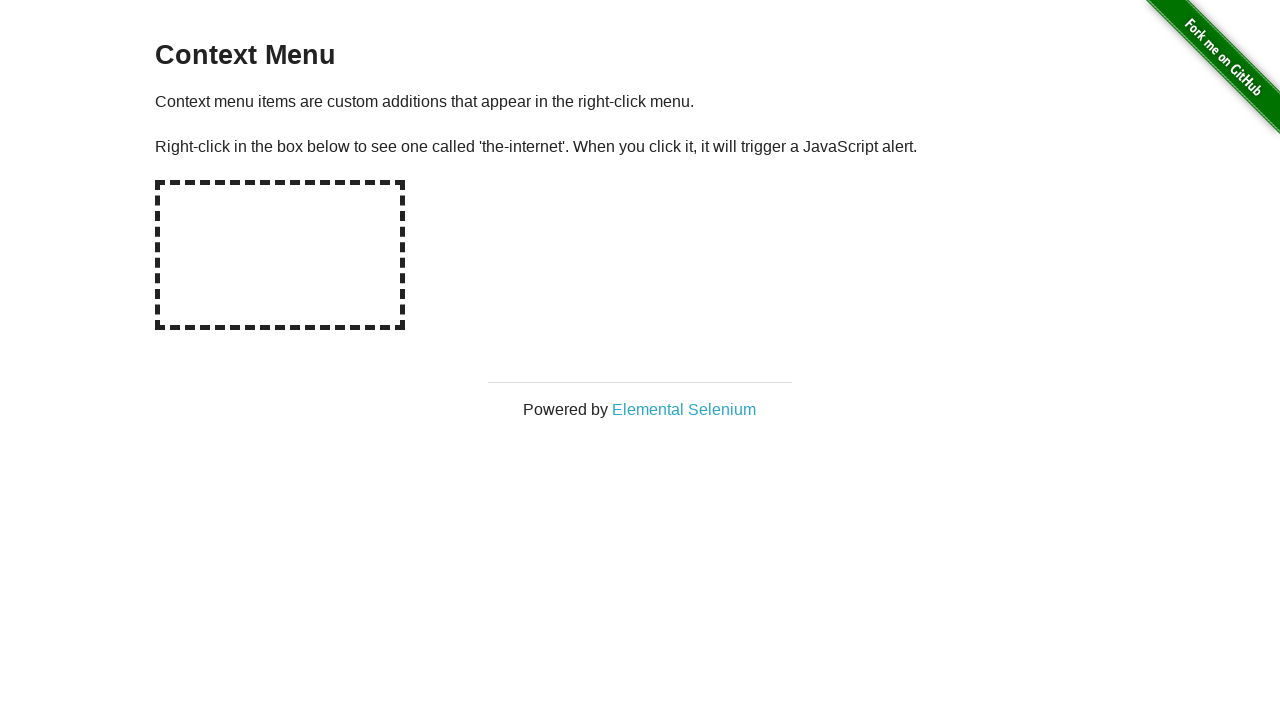

Right-clicked on hot-spot area again to trigger alert at (280, 255) on #hot-spot
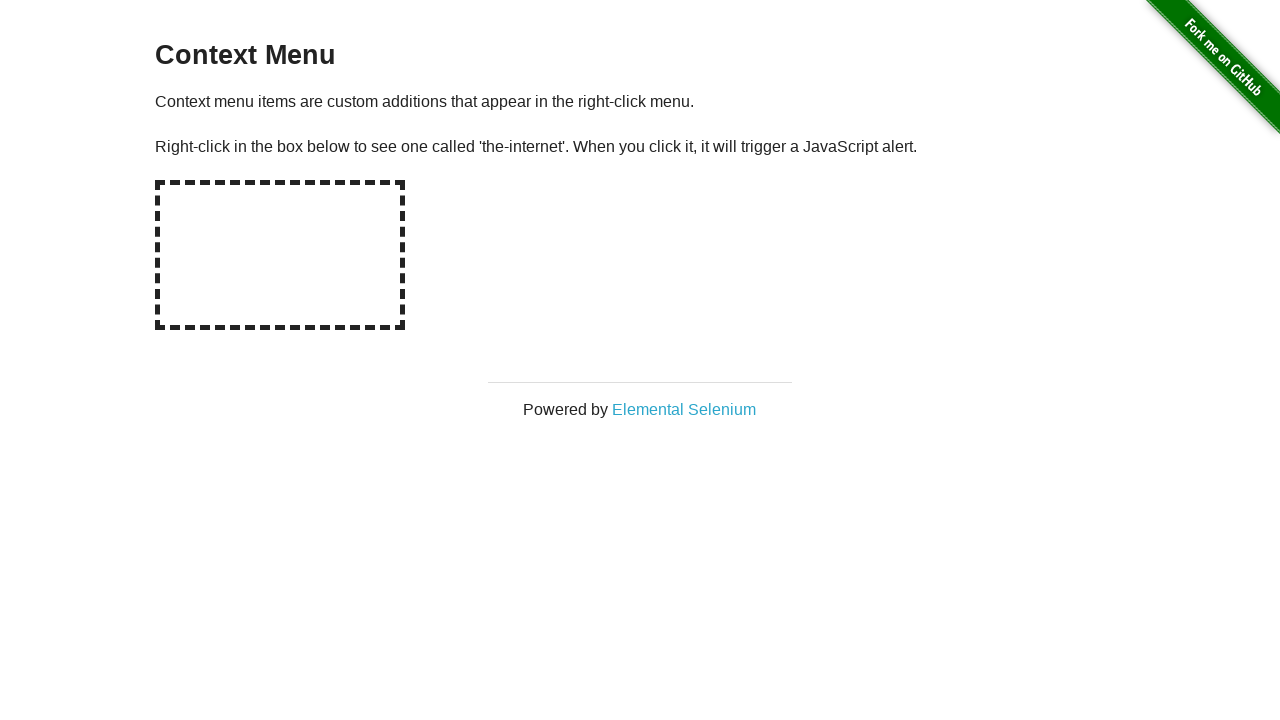

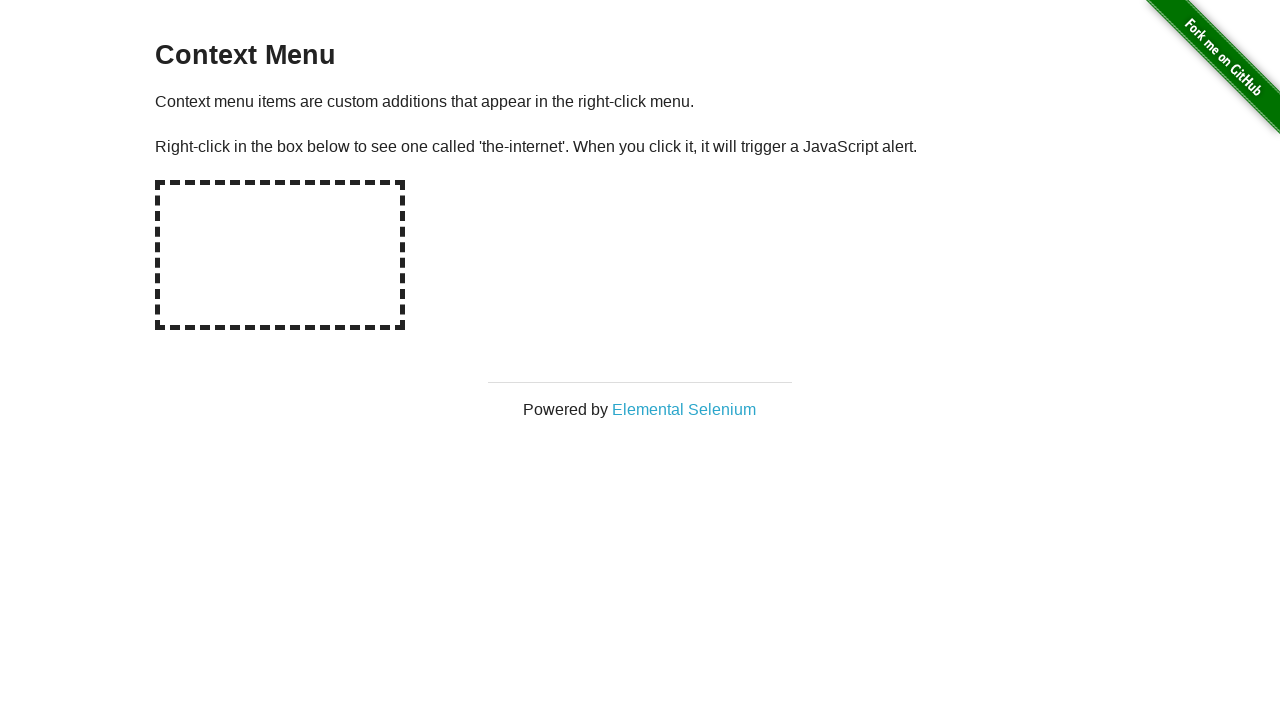